Tests alert handling functionality by triggering simple and confirmation alerts, accepting the first and dismissing the second

Starting URL: https://demoqa.com/alerts

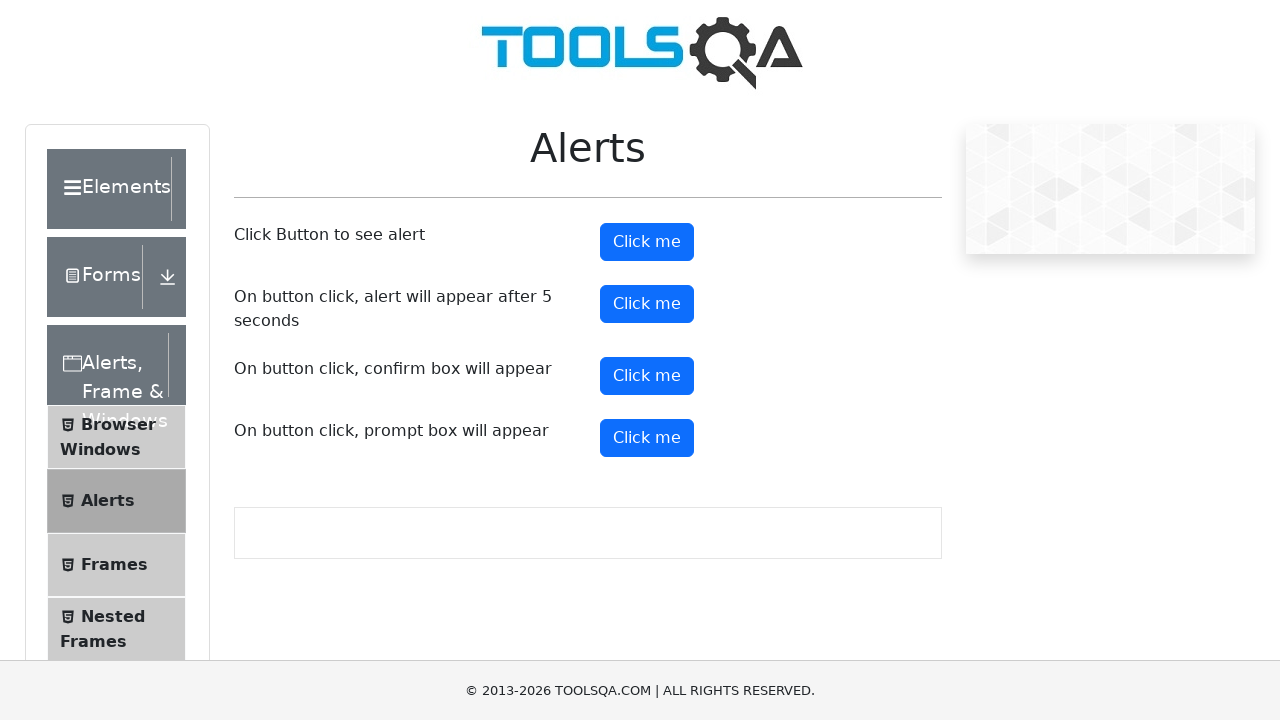

Clicked button to trigger simple alert at (647, 242) on button#alertButton
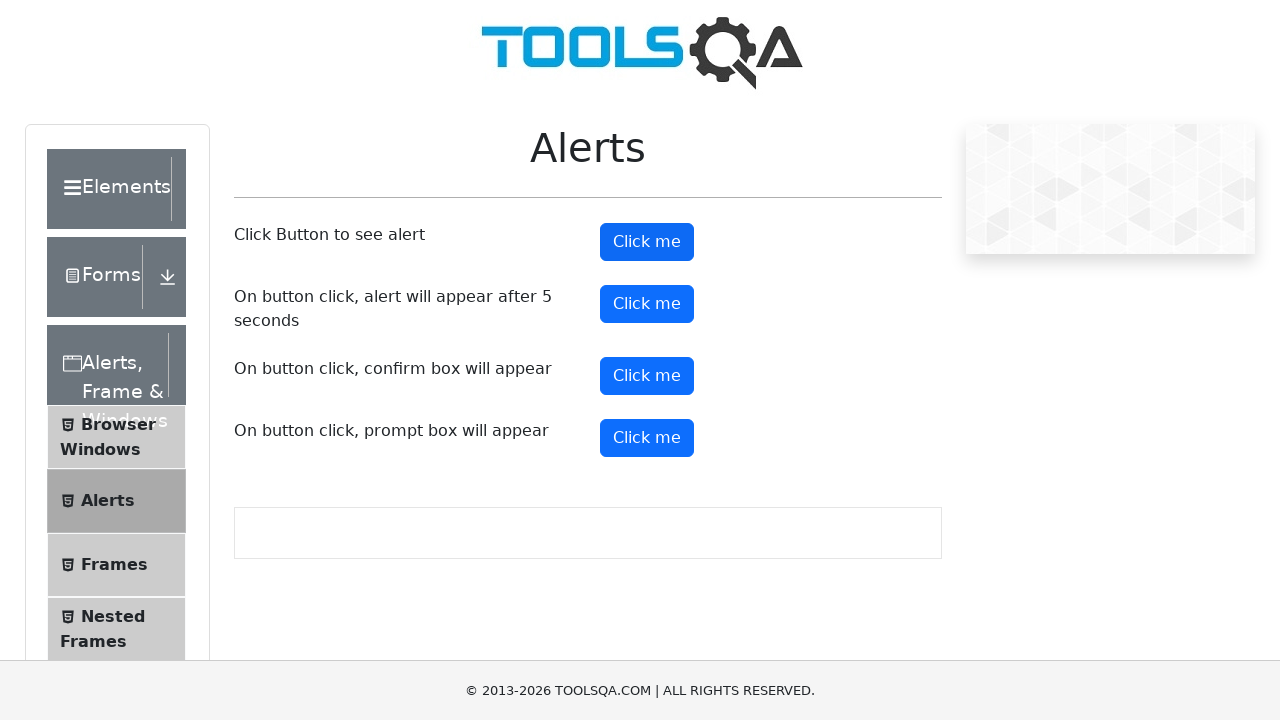

Set up dialog handler to accept alerts
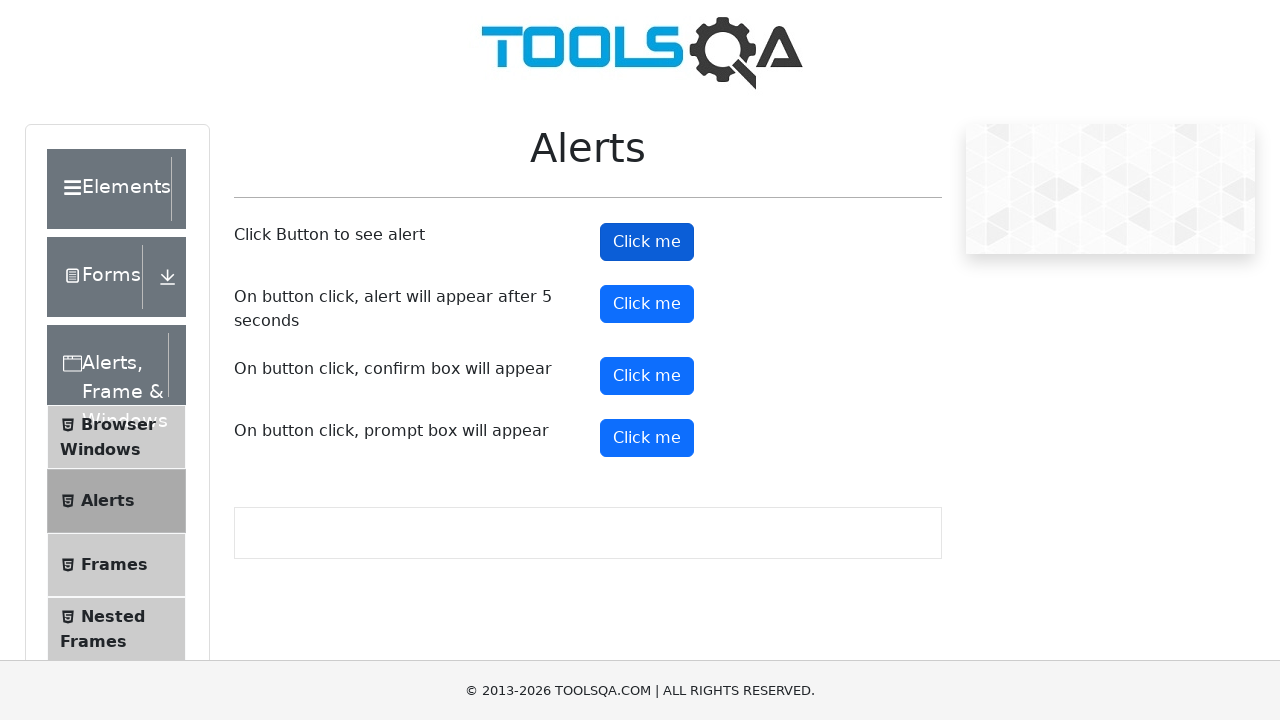

Waited for simple alert to be handled
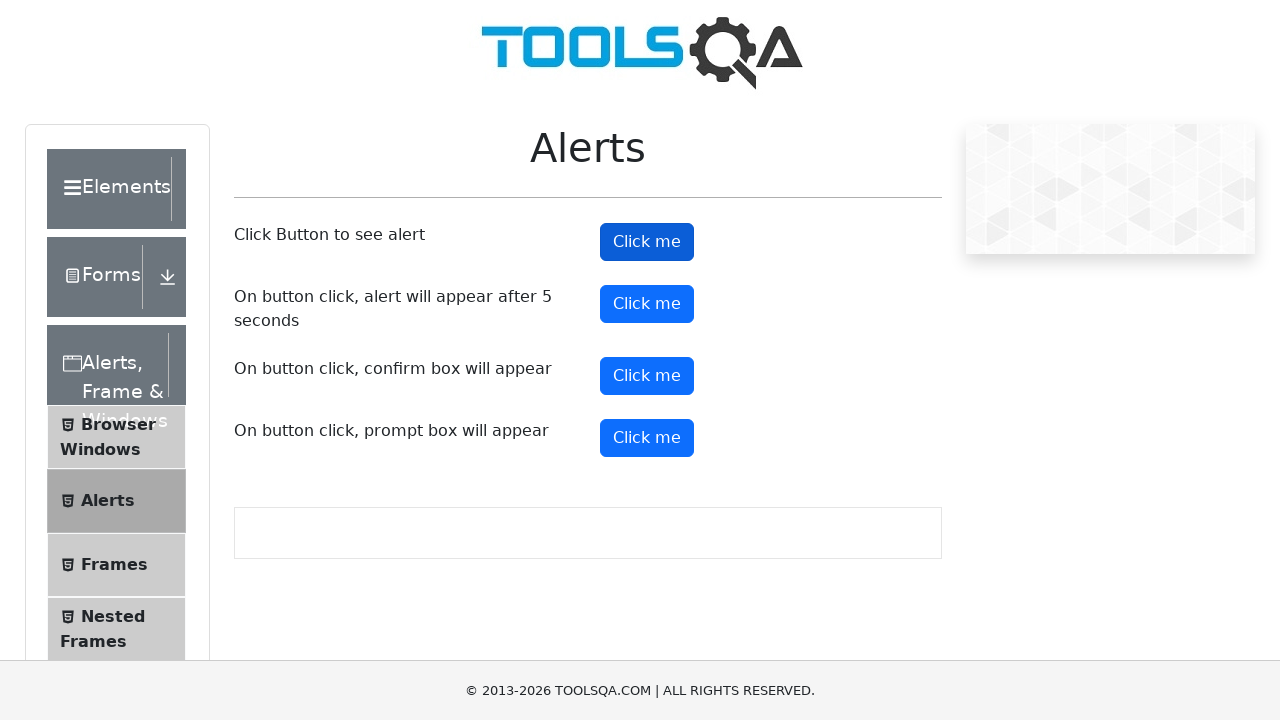

Clicked button to trigger confirmation alert at (647, 376) on button#confirmButton
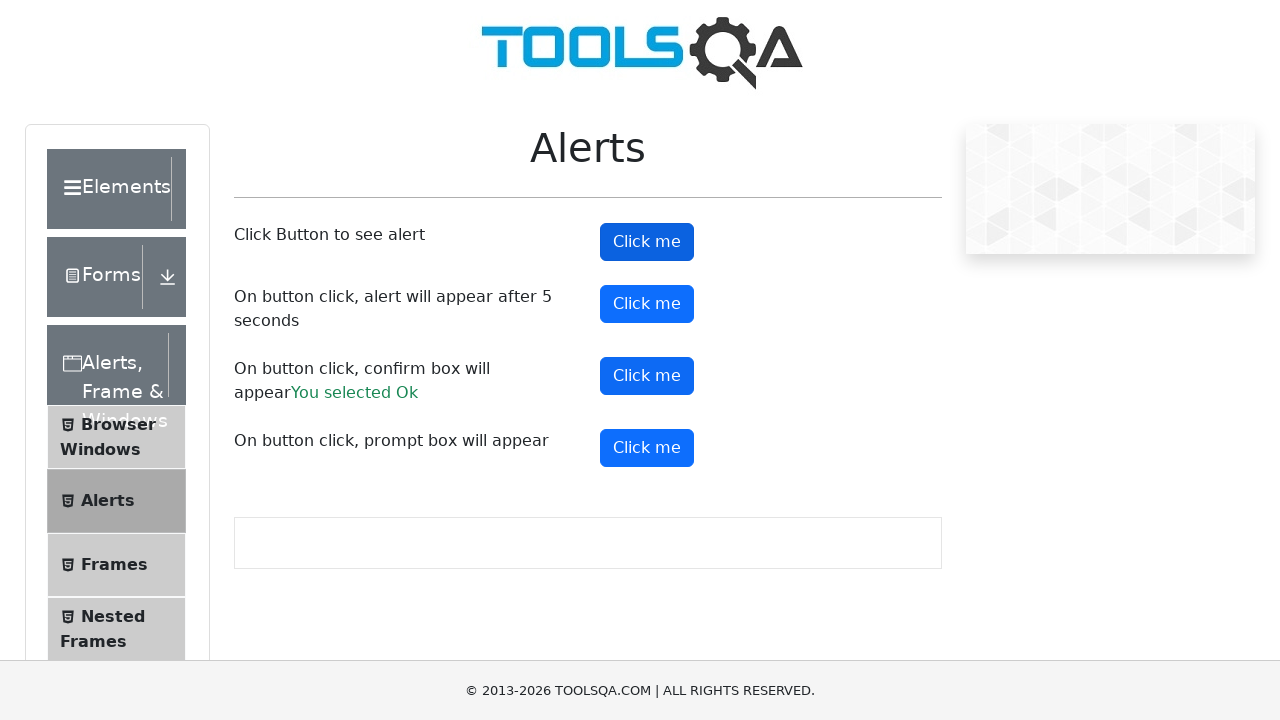

Set up dialog handler to dismiss alerts
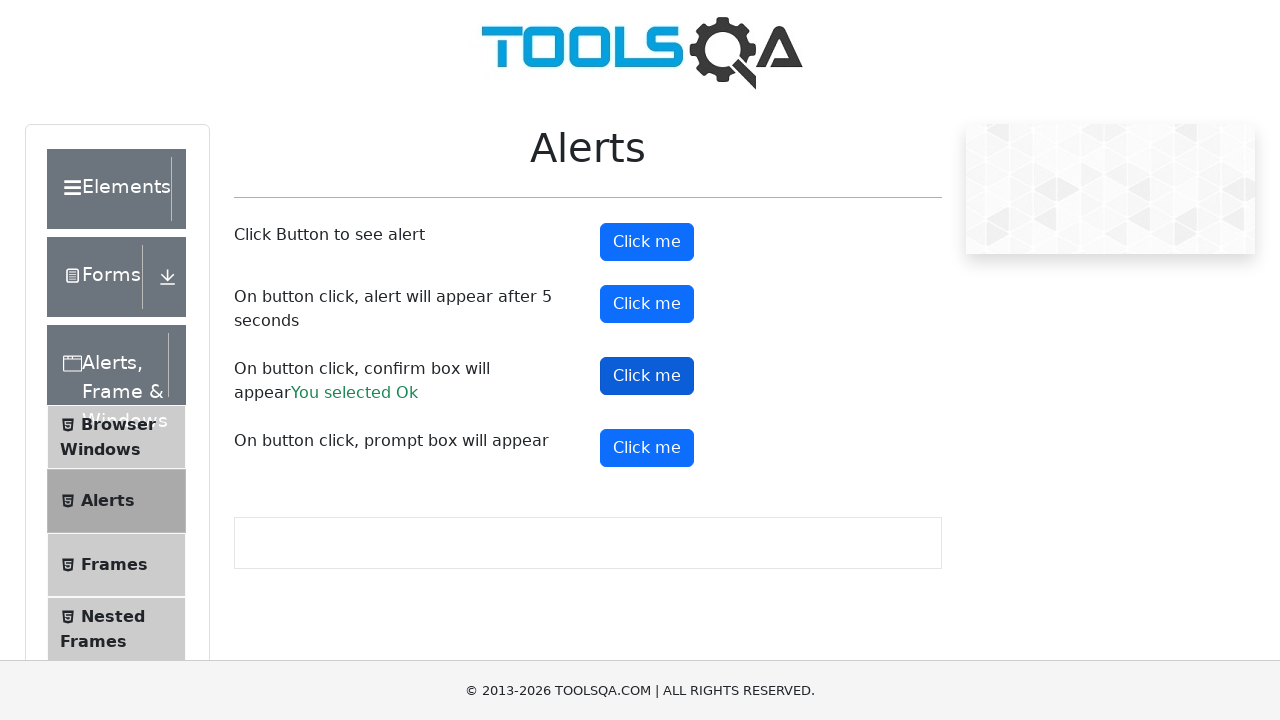

Waited for confirmation alert to be dismissed
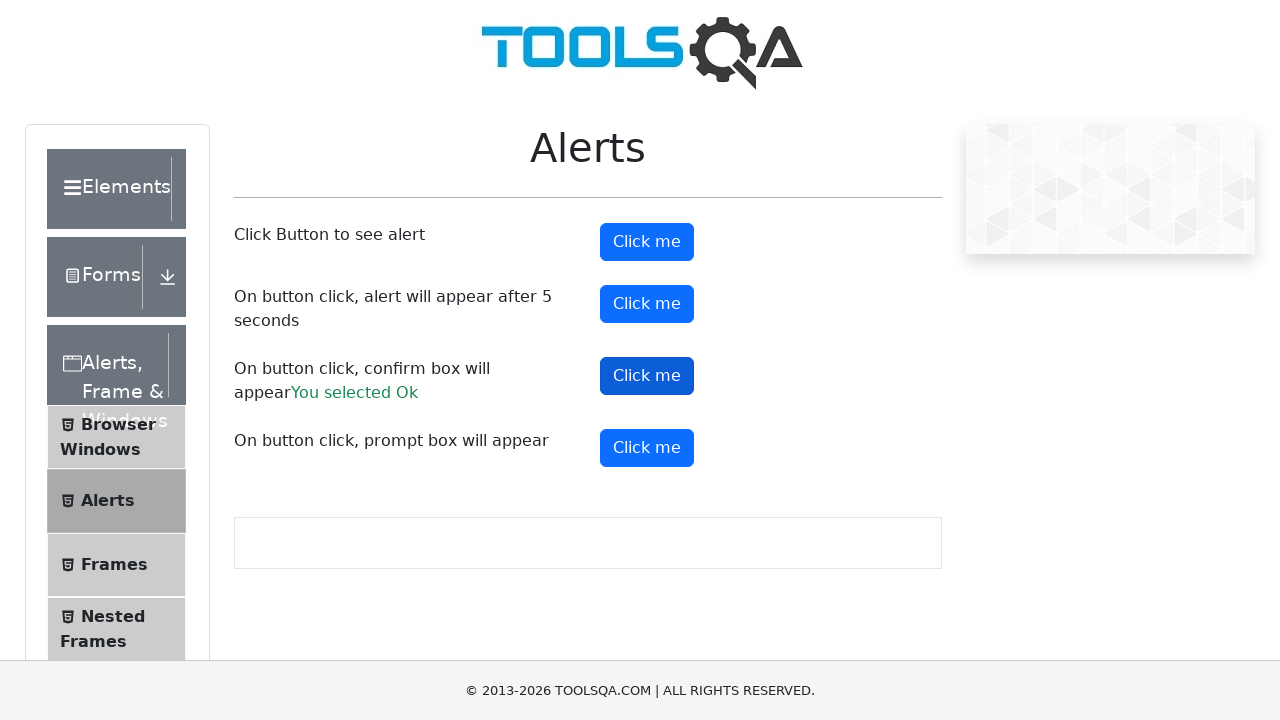

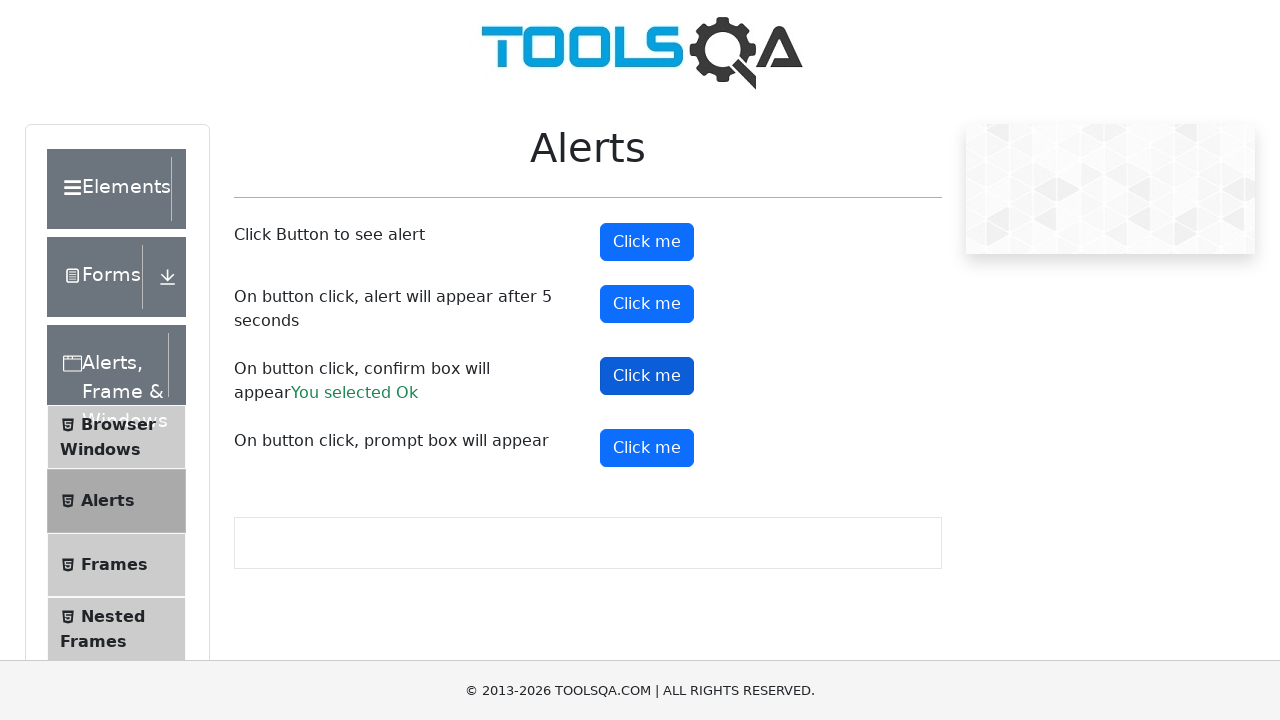